Tests a form submission by filling in user details (name, email, addresses) and verifying the output is displayed correctly

Starting URL: https://demoqa.com/text-box

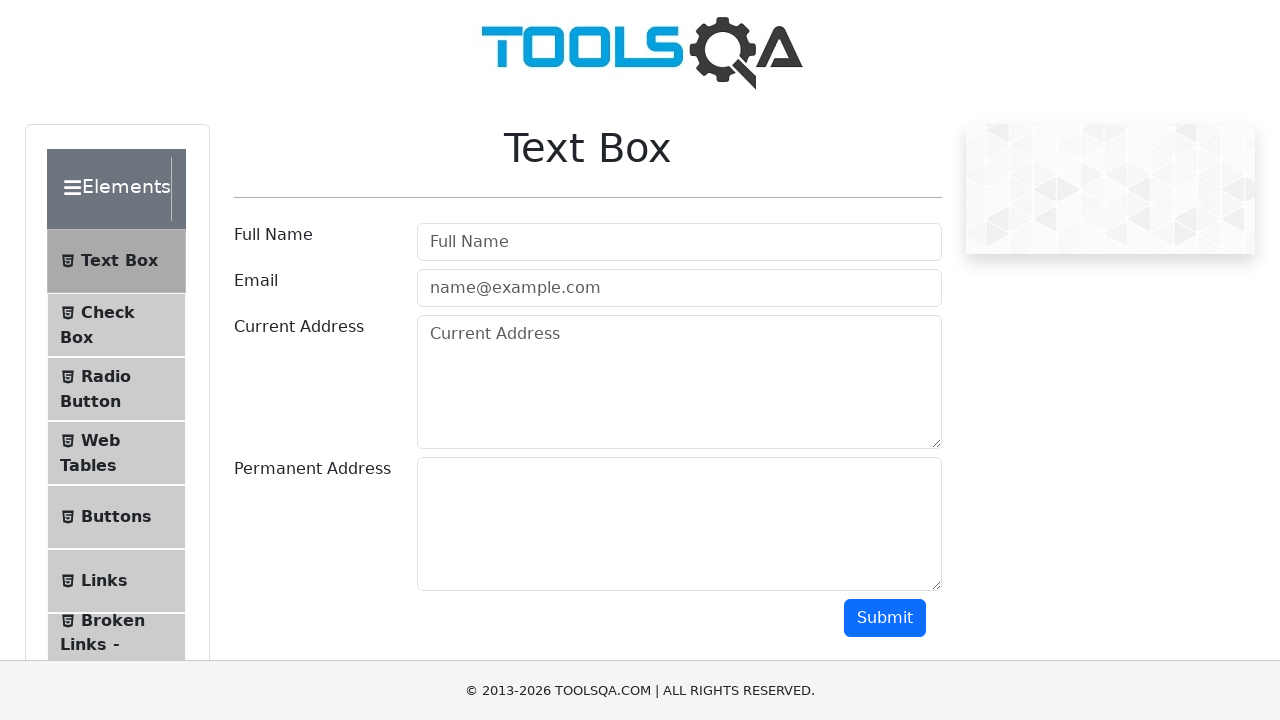

Filled userName field with 'Masha' on #userName
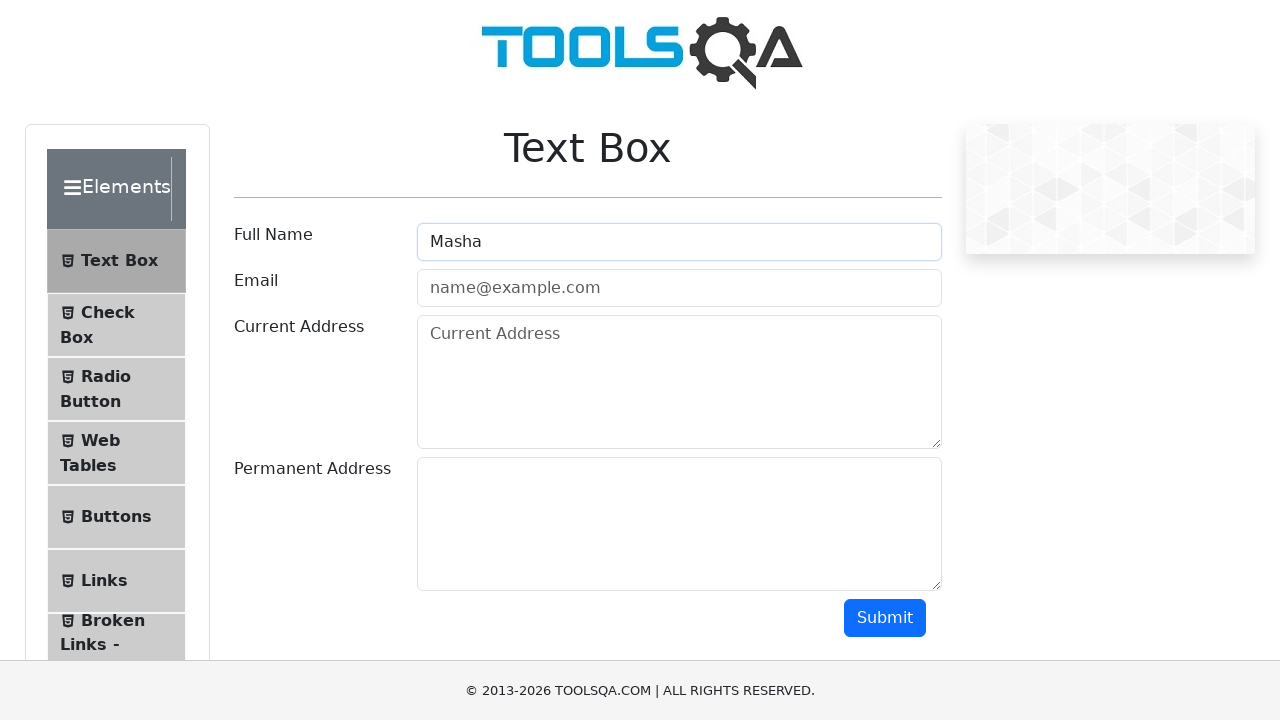

Filled userEmail field with 'Masha@belarus.by' on #userEmail
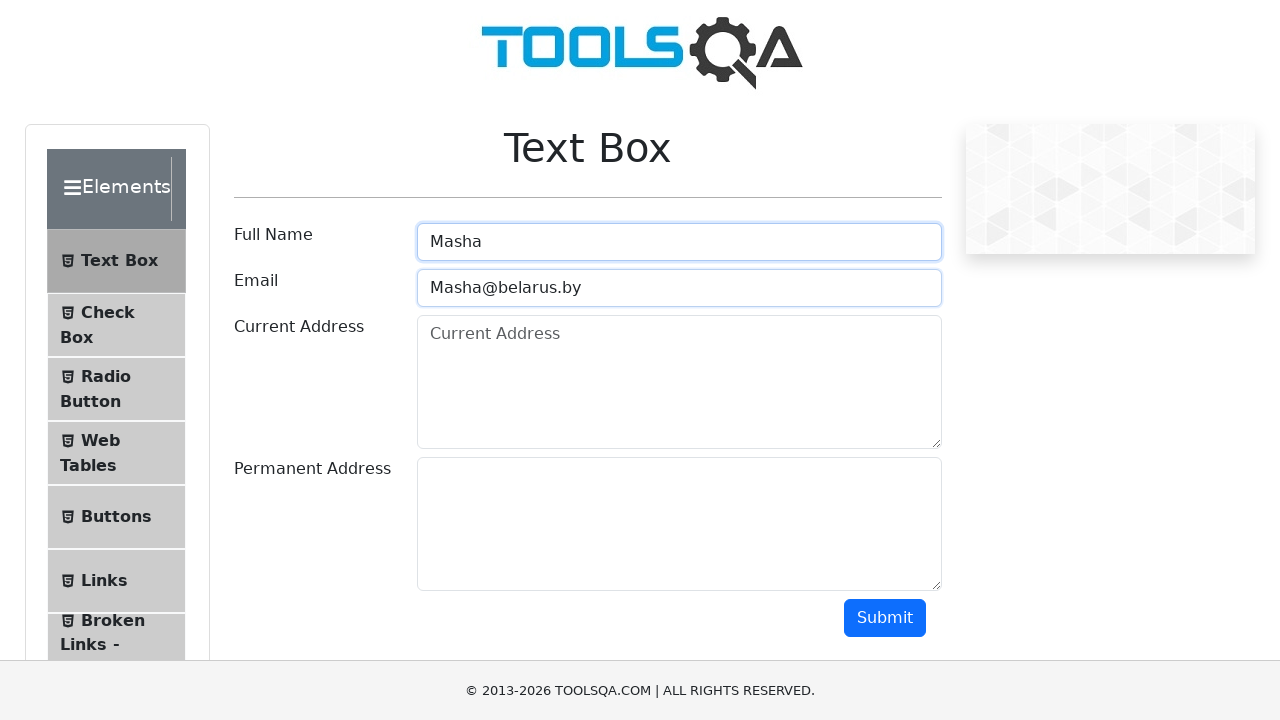

Filled currentAddress field with 'Masha sity' on #currentAddress
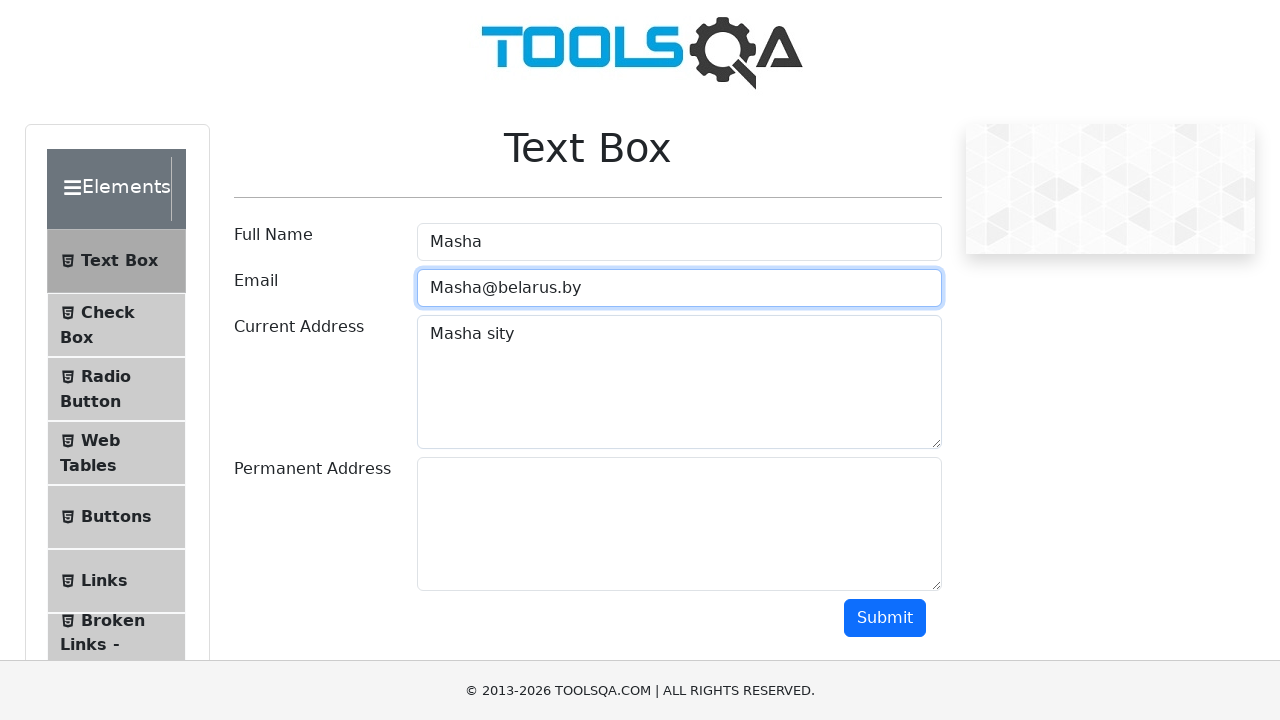

Filled permanentAddress field with 'Rep Masha' on #permanentAddress
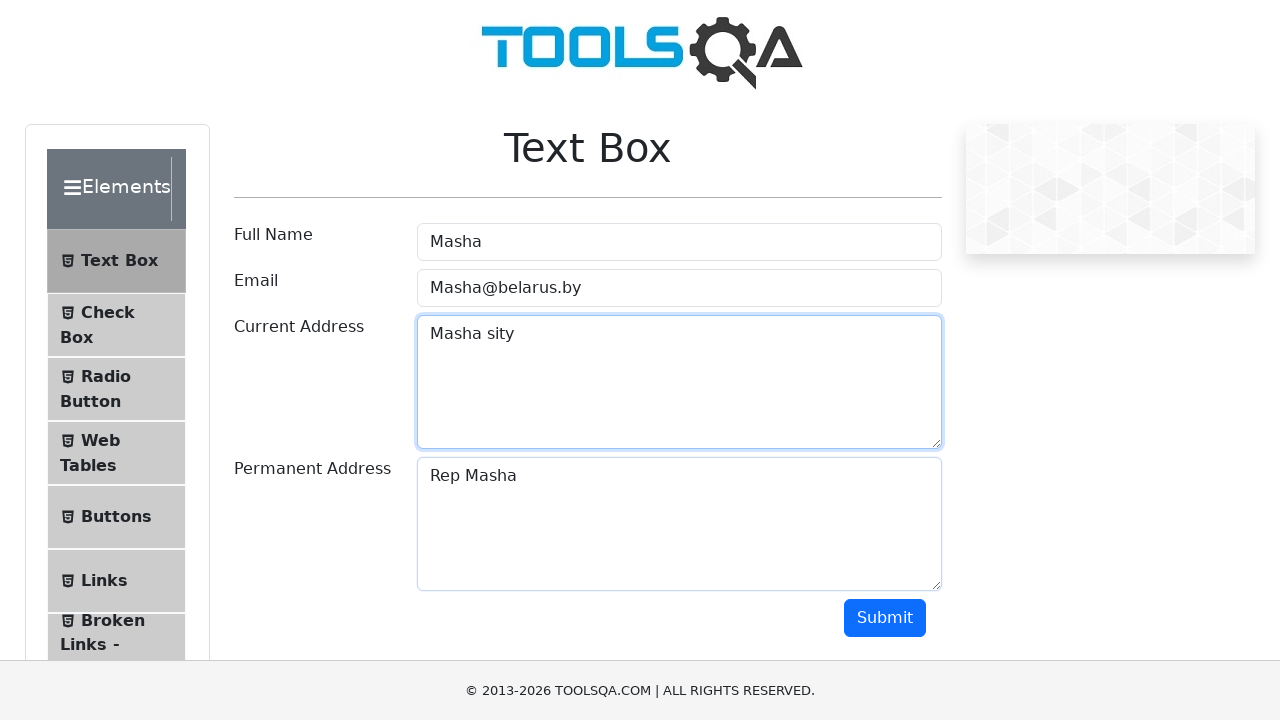

Scrolled down 450px to reveal submit button
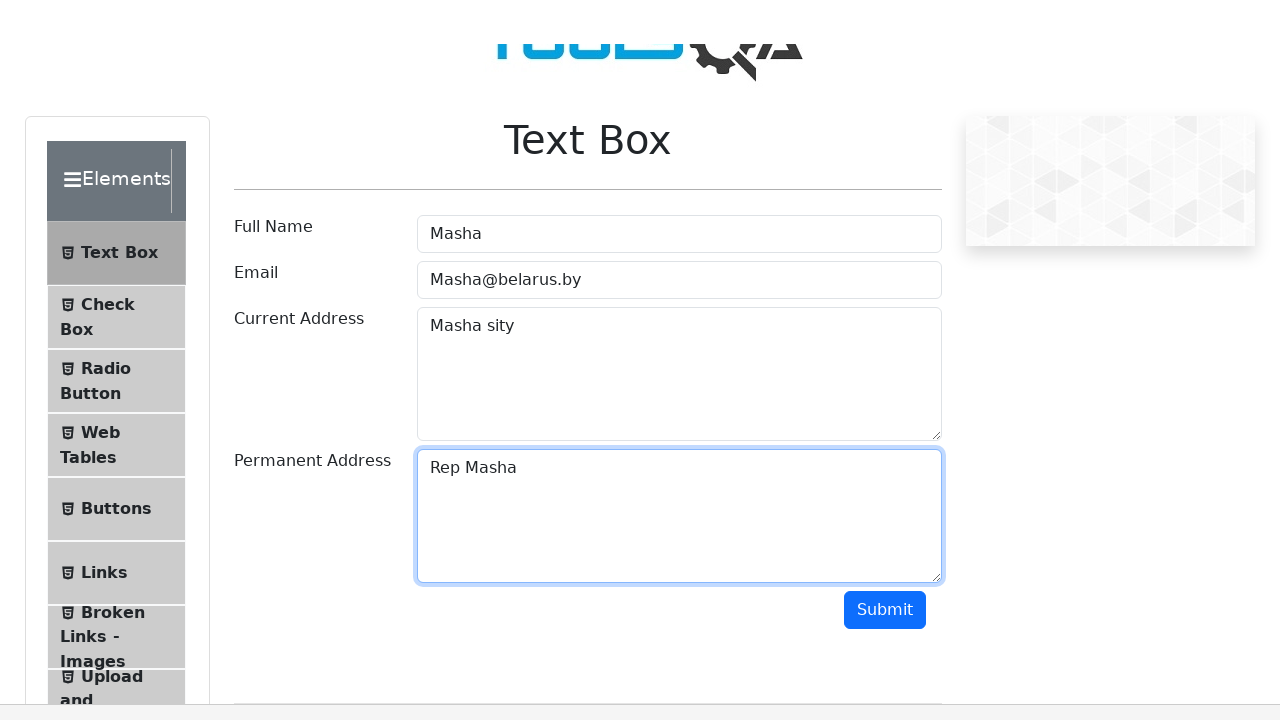

Clicked submit button at (885, 168) on #submit
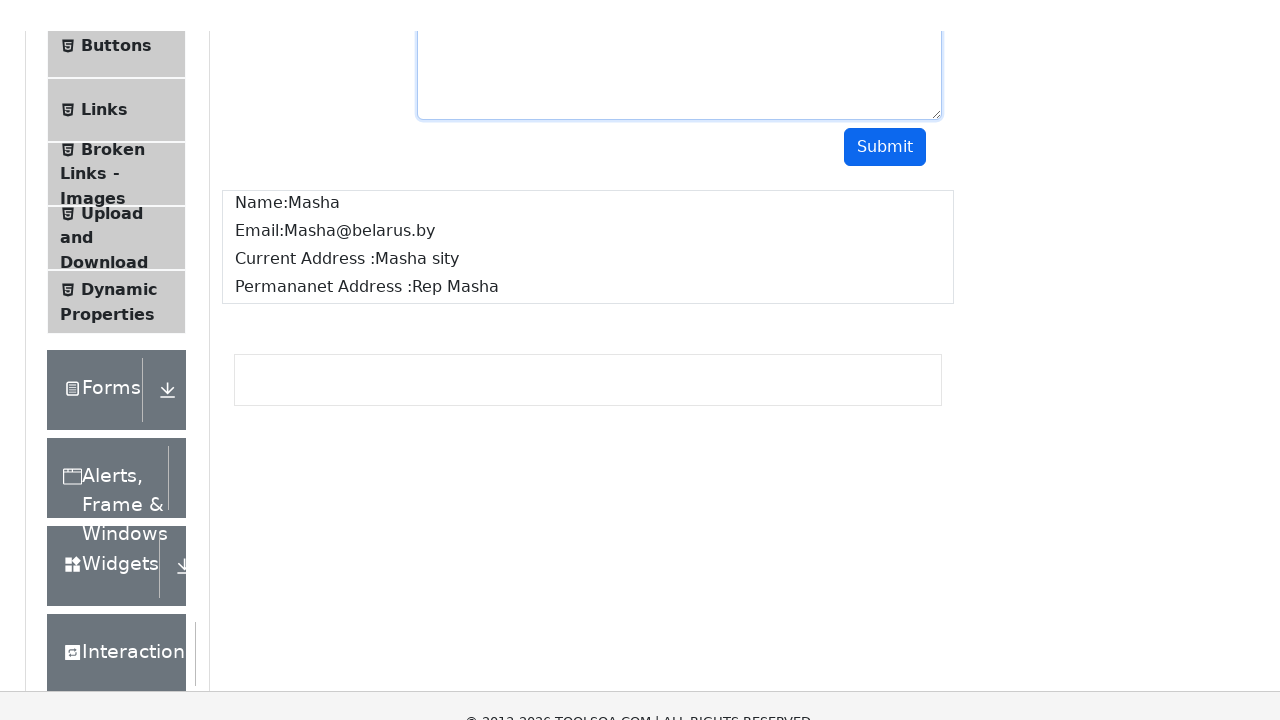

Output section became visible
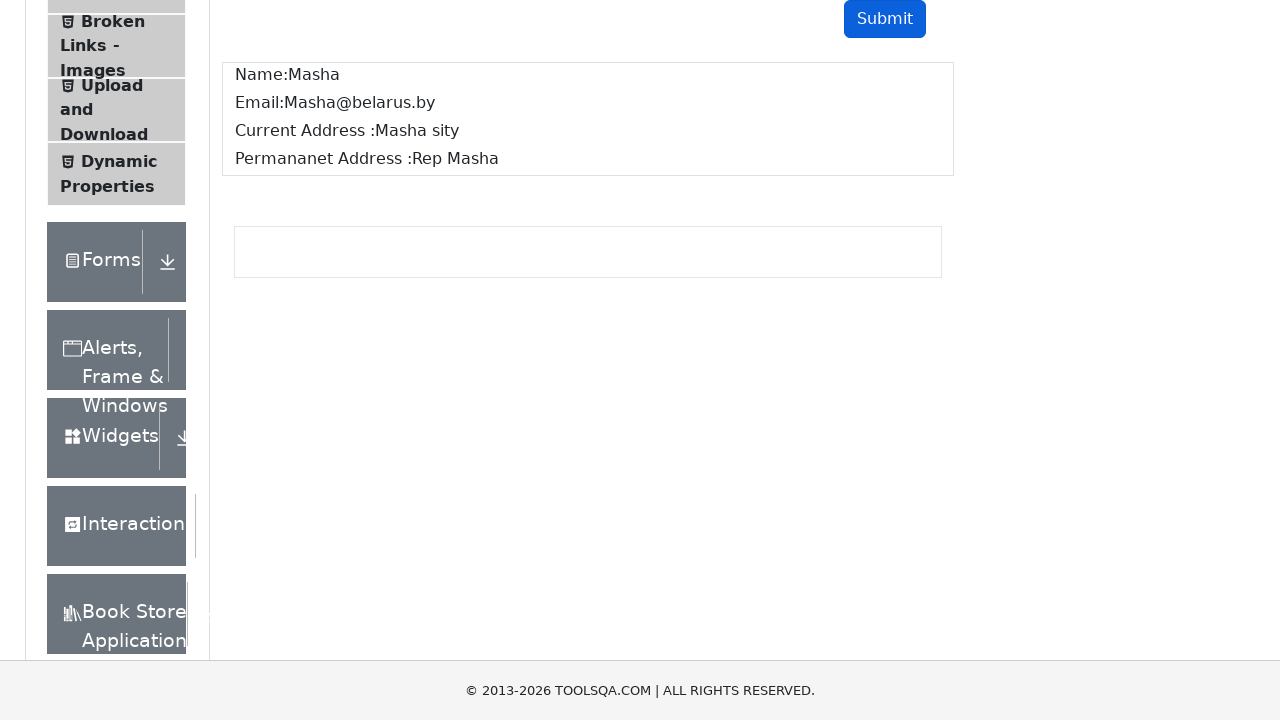

Verified name output field is visible
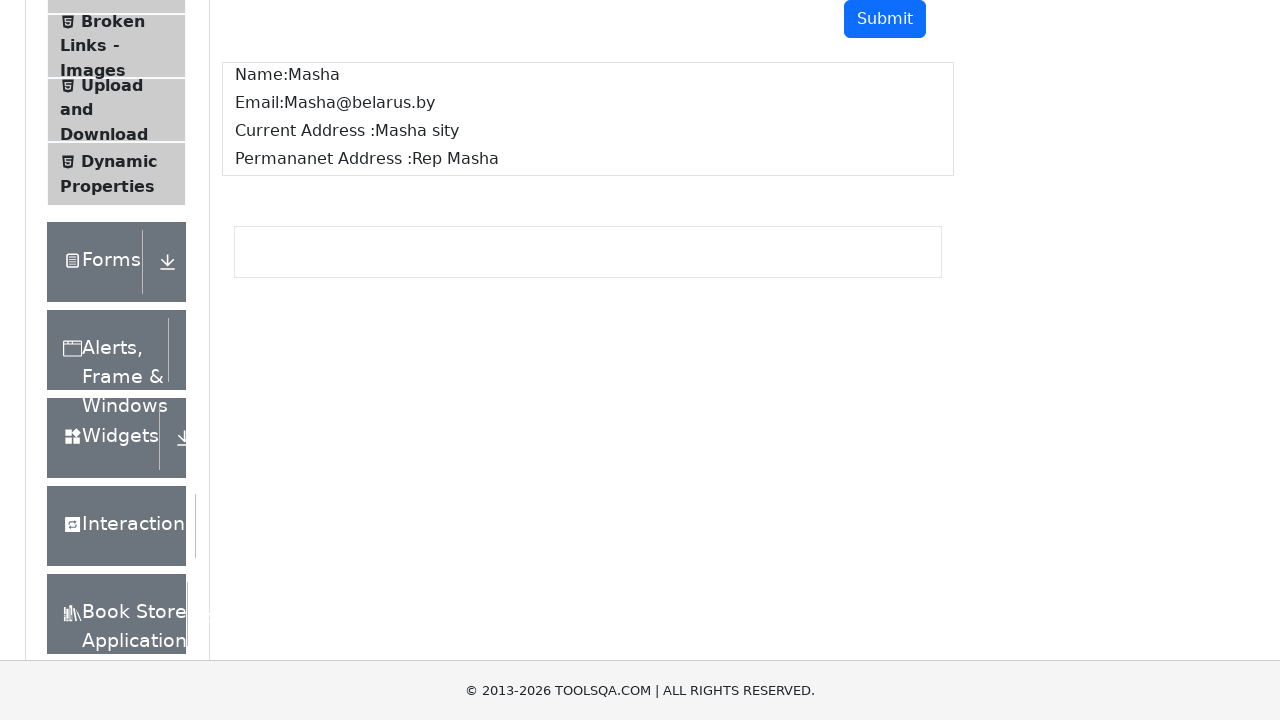

Verified email output field is visible
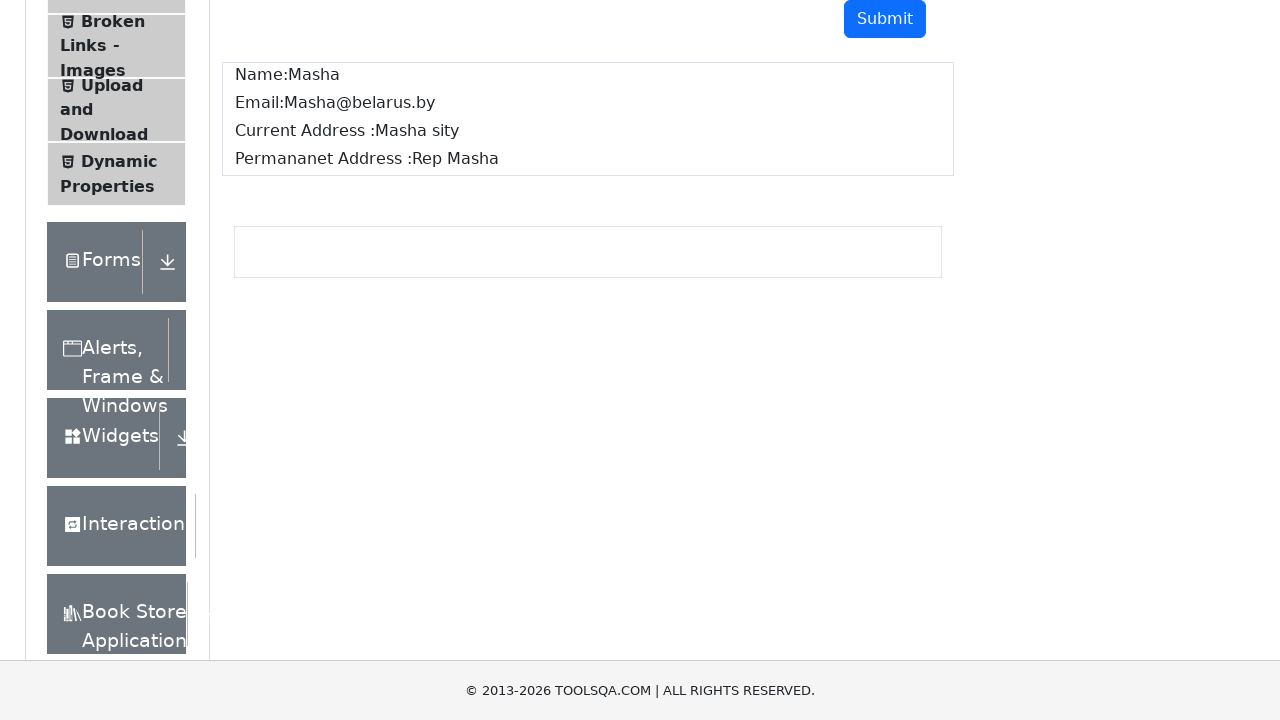

Verified currentAddress output field is visible
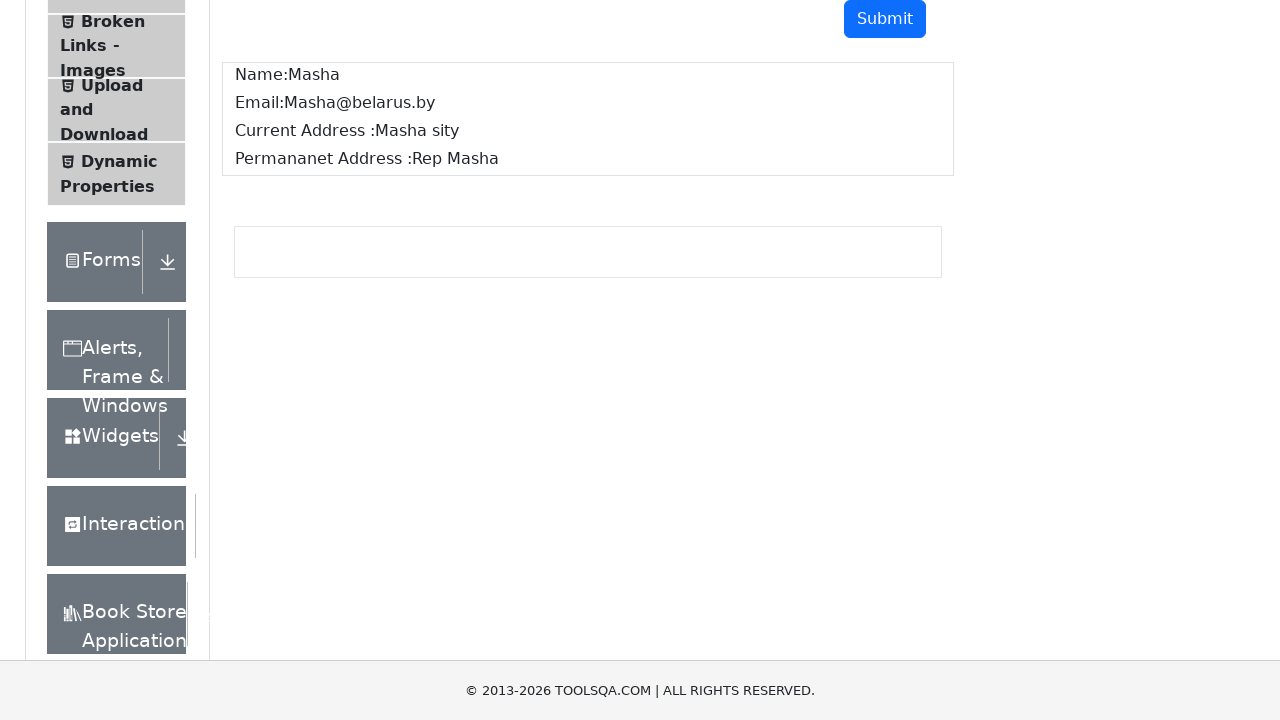

Verified permanentAddress output field is visible
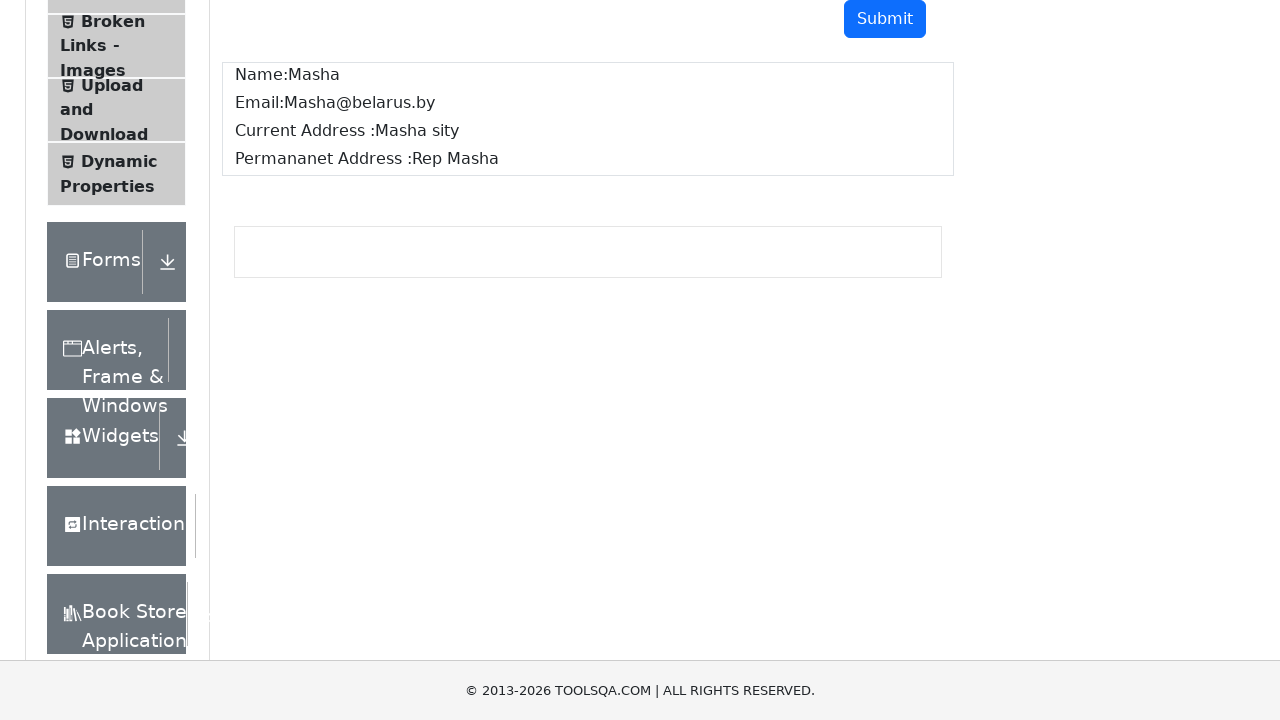

Retrieved name text content: 'Name:Masha'
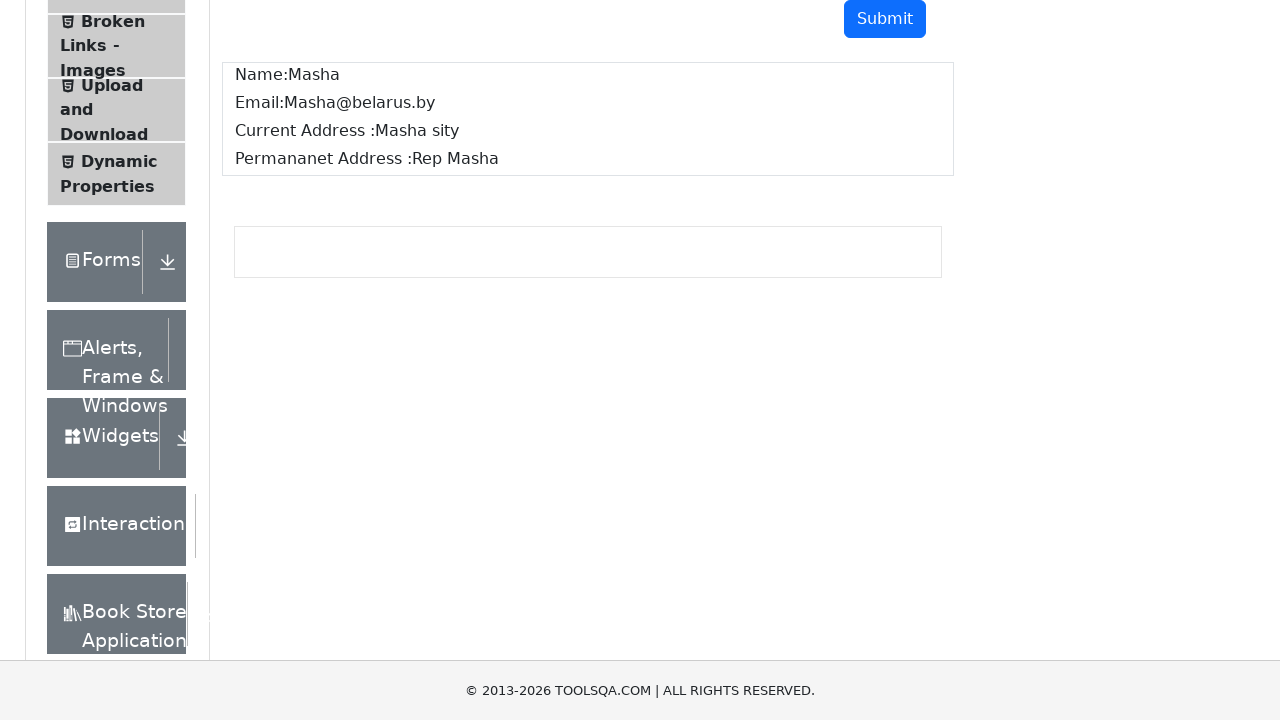

Retrieved email text content: 'Email:Masha@belarus.by'
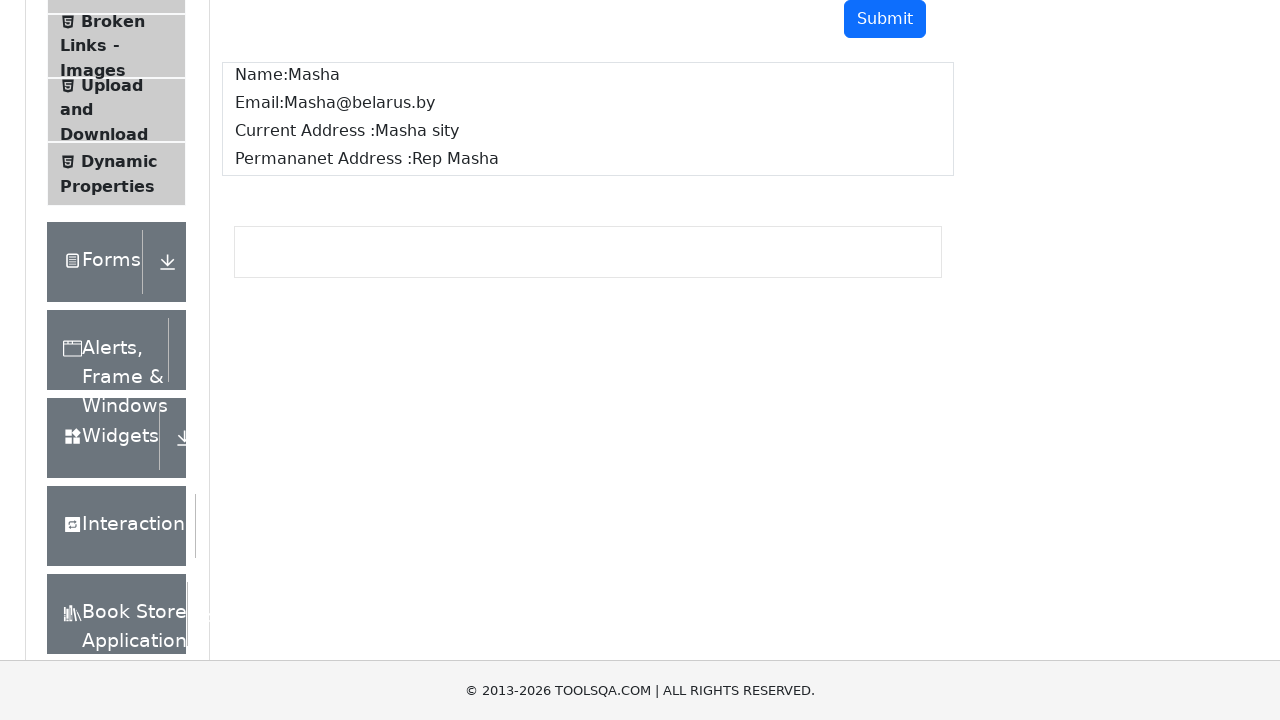

Verified name text matches submitted value 'Name:Masha'
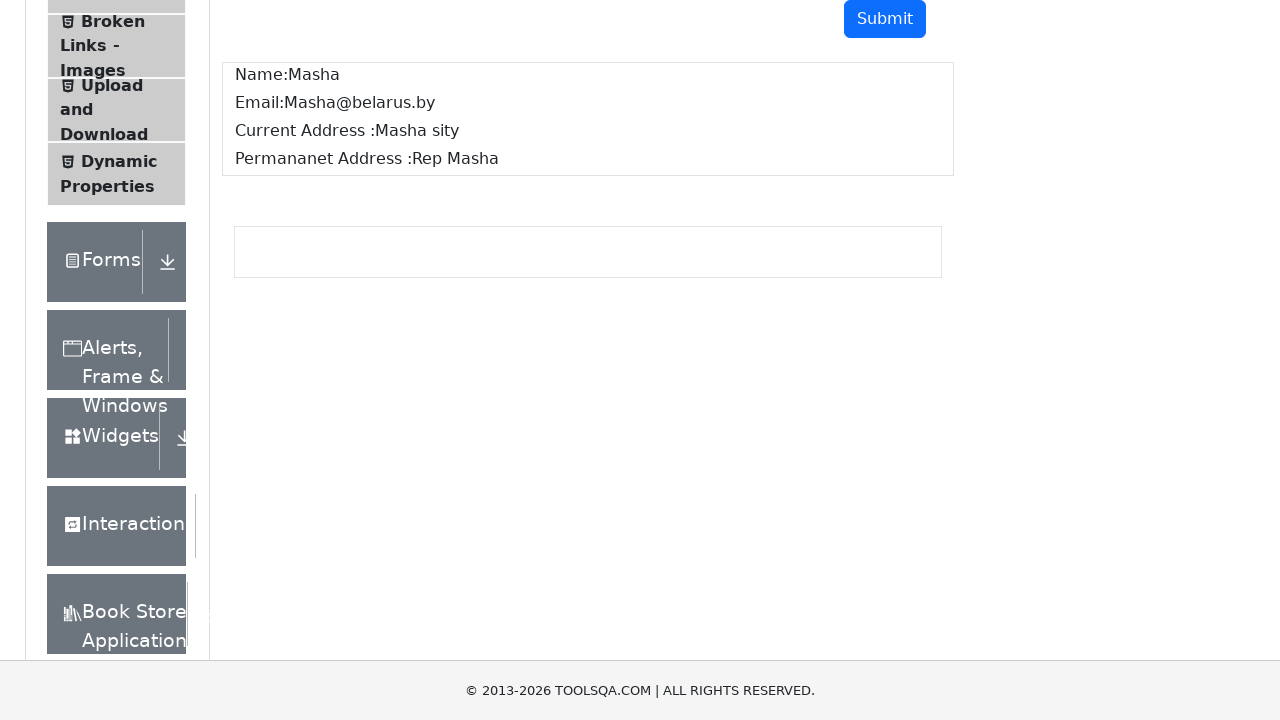

Verified email text matches submitted value 'Email:Masha@belarus.by'
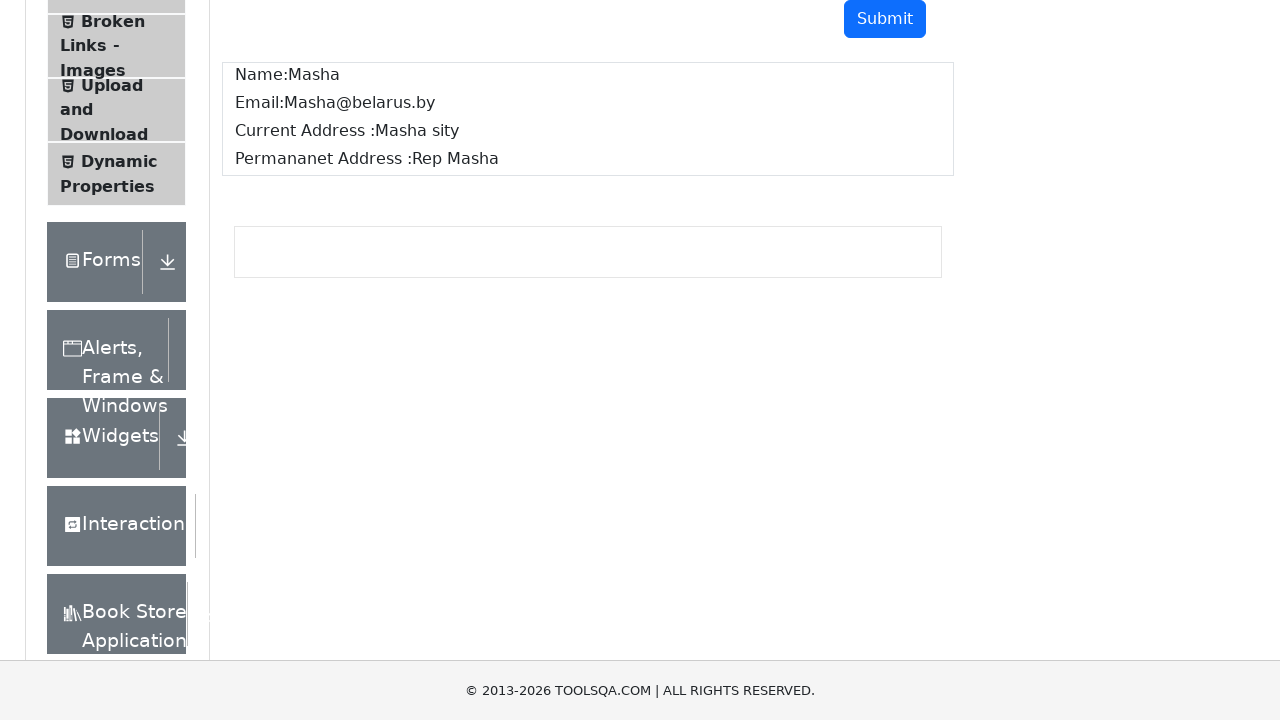

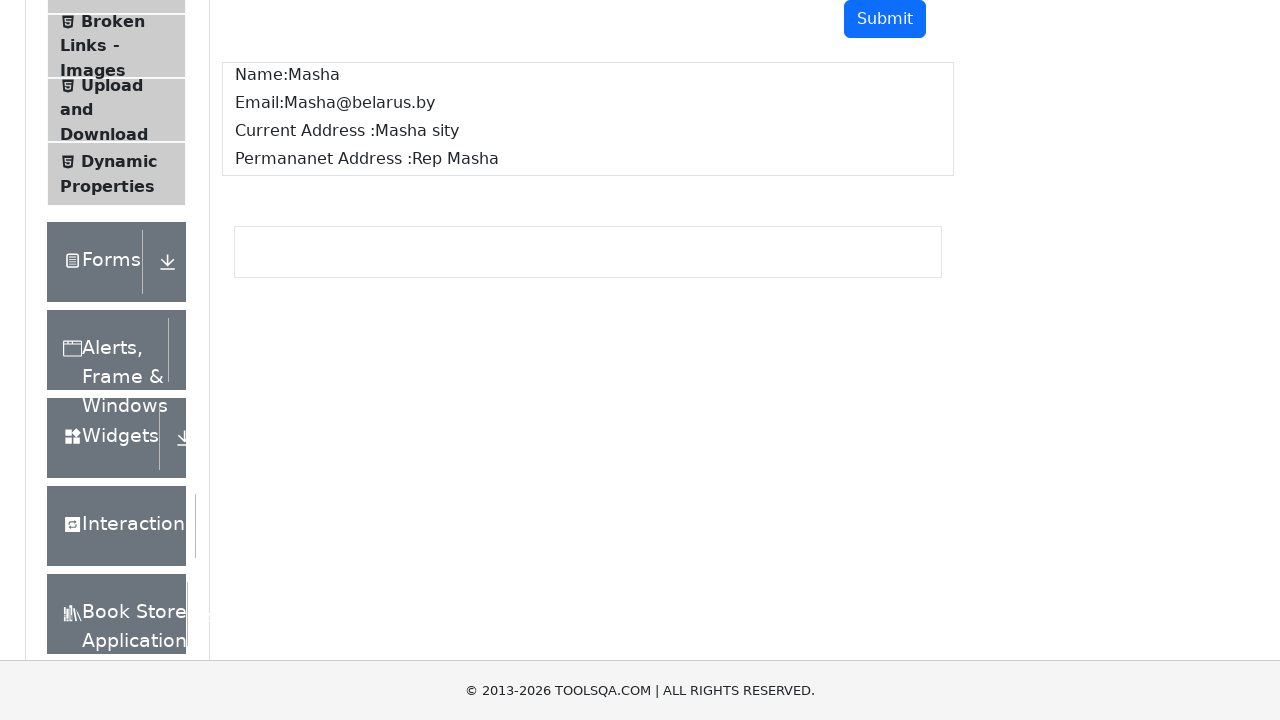